Tests that the TV 2 Play Philips app page loads successfully by verifying the page body is present and the title contains "TV 2 Play".

Starting URL: https://ctv.play.tv2.no/production/play/philips/

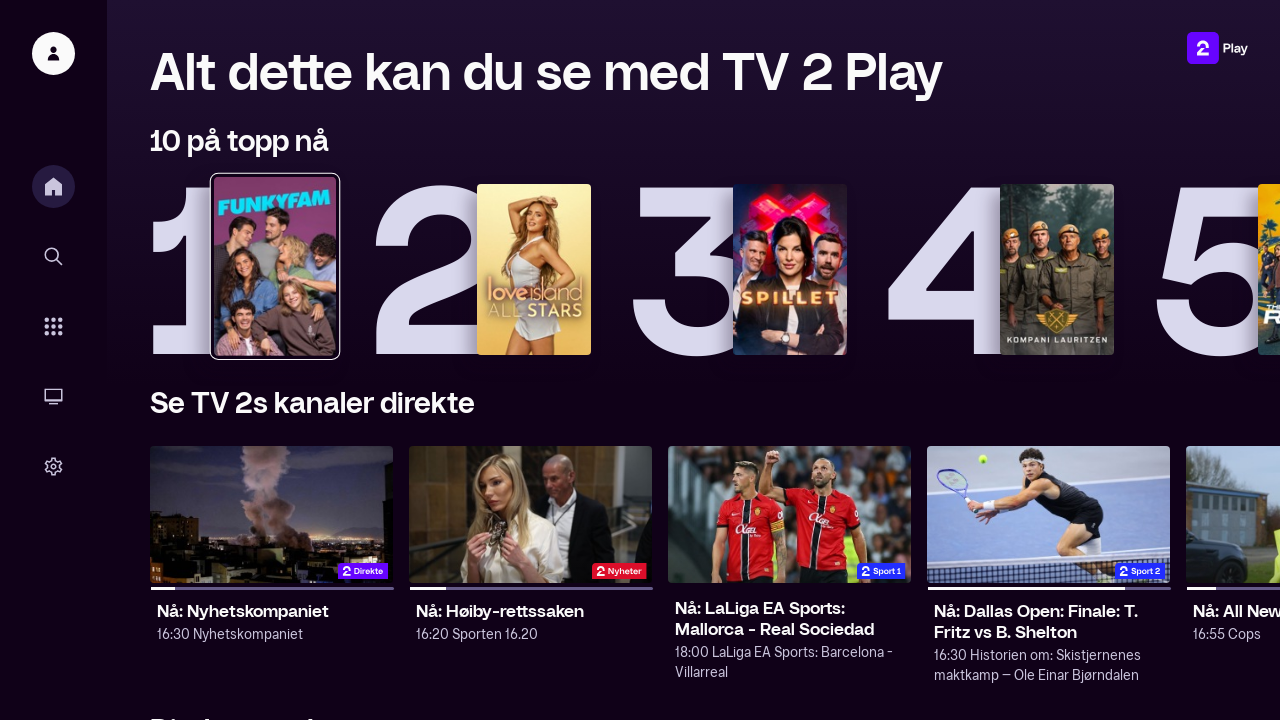

Navigated to TV 2 Play Philips app URL
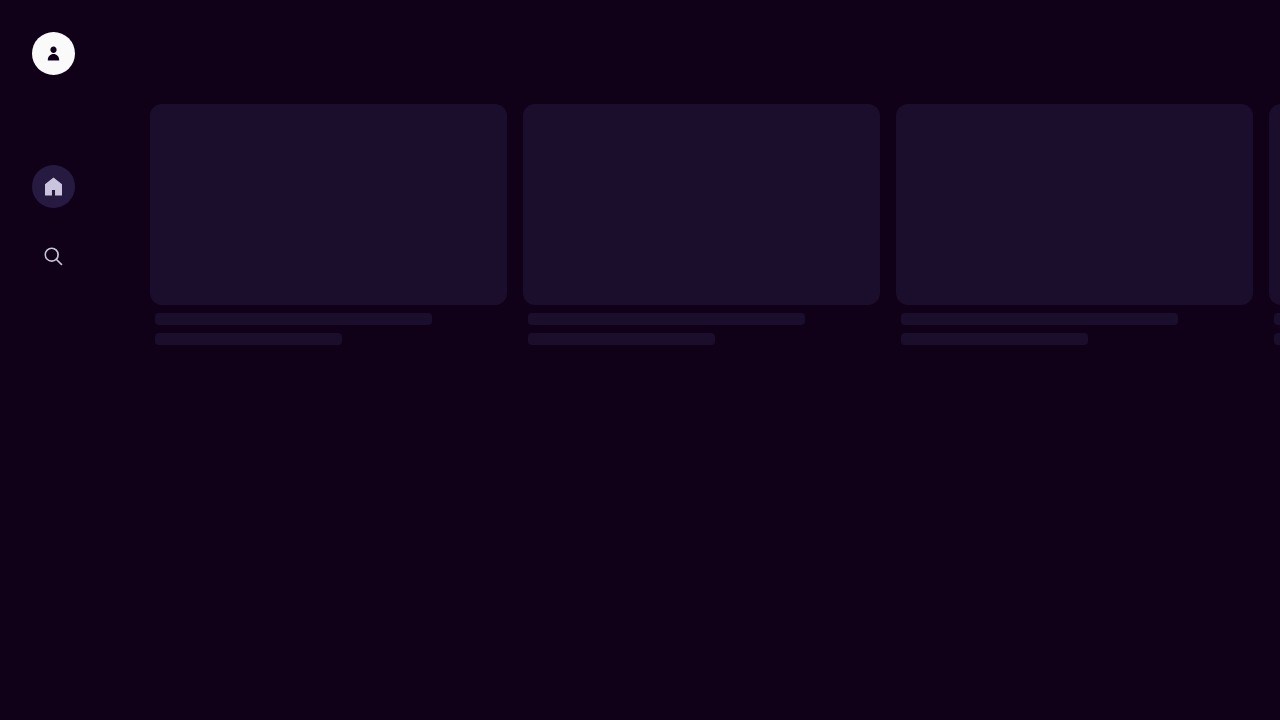

Page body element loaded successfully
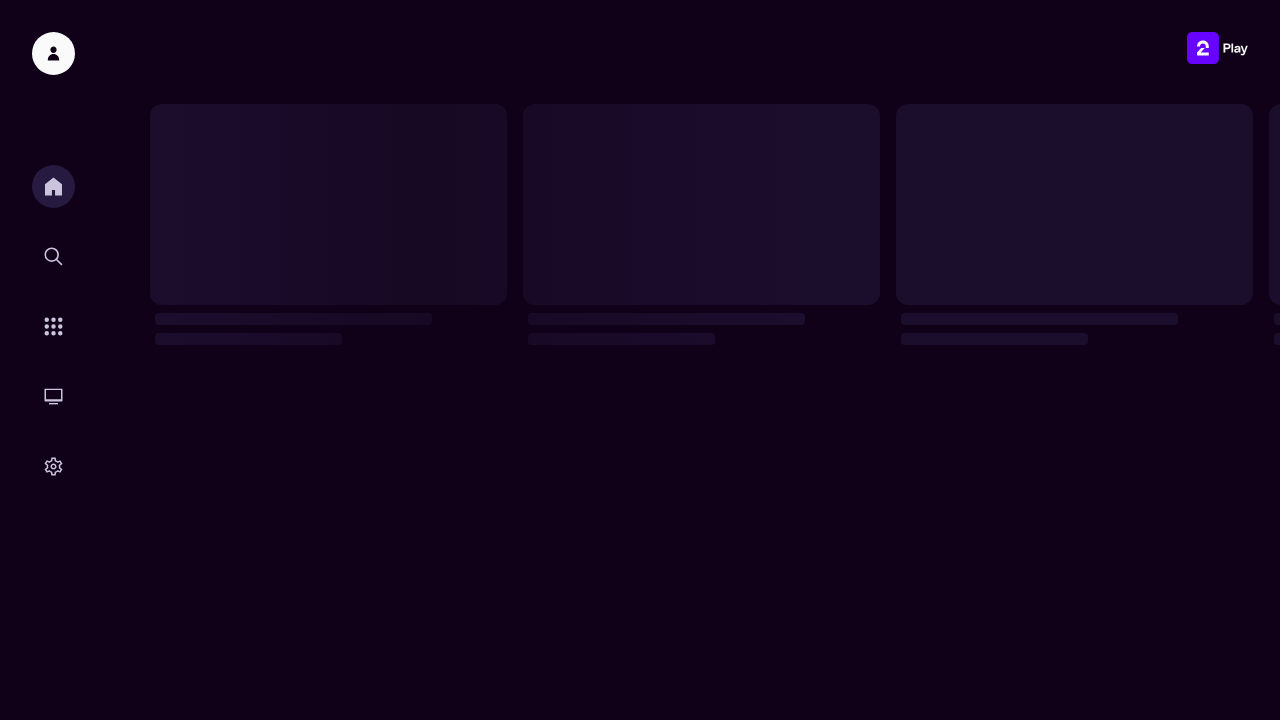

Verified page title contains 'TV 2 Play' - actual title: TV 2 Play
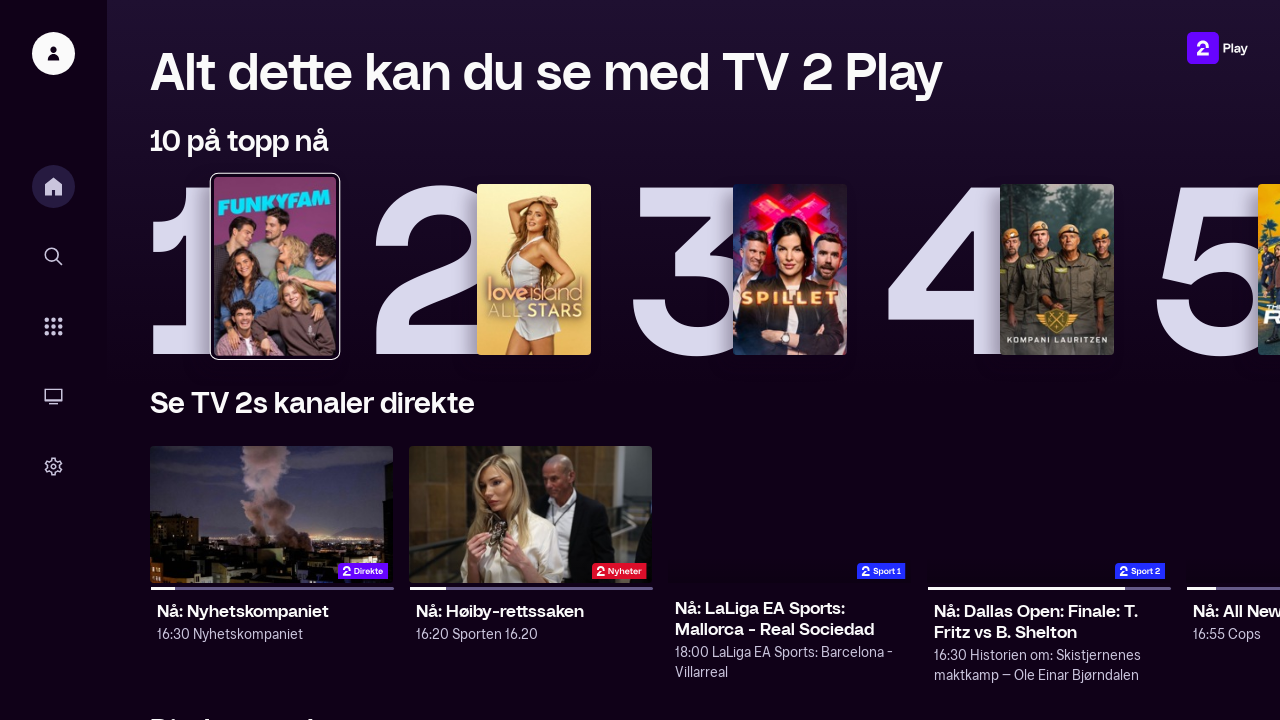

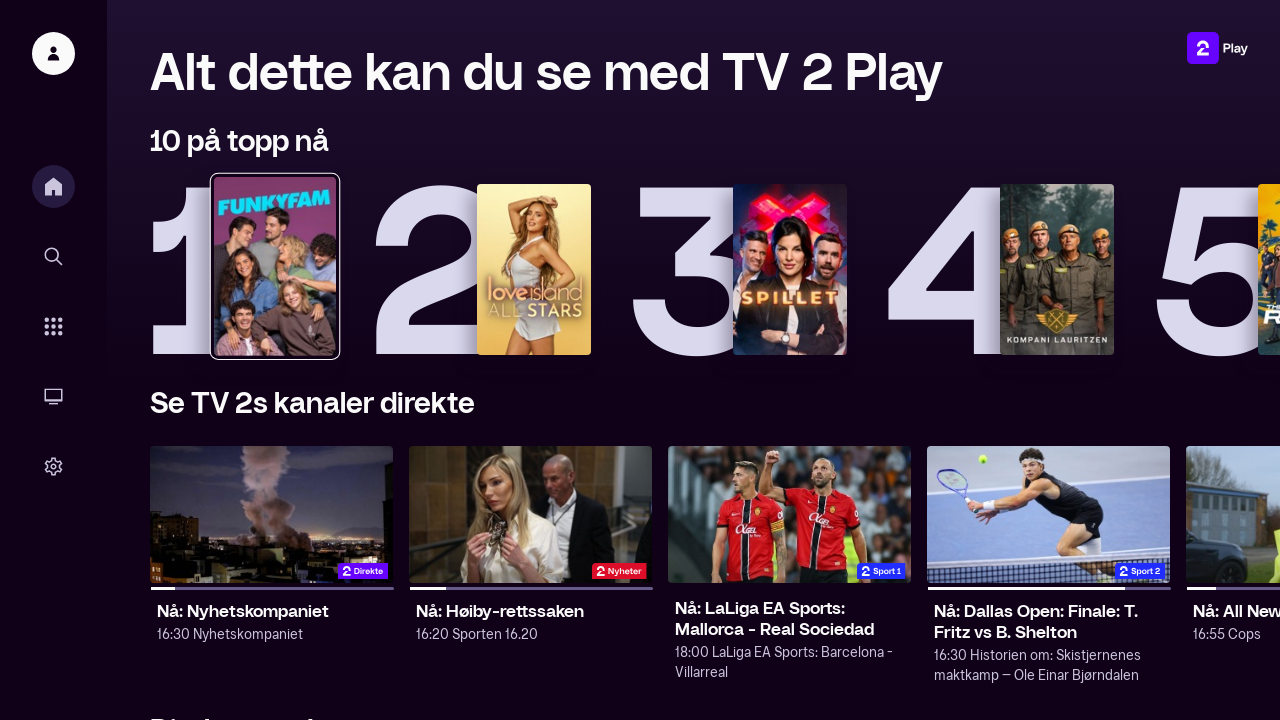